Tests dynamic element creation and deletion by clicking Add Element button, verifying Delete button appears, then clicking Delete button to remove it

Starting URL: https://the-internet.herokuapp.com/add_remove_elements/

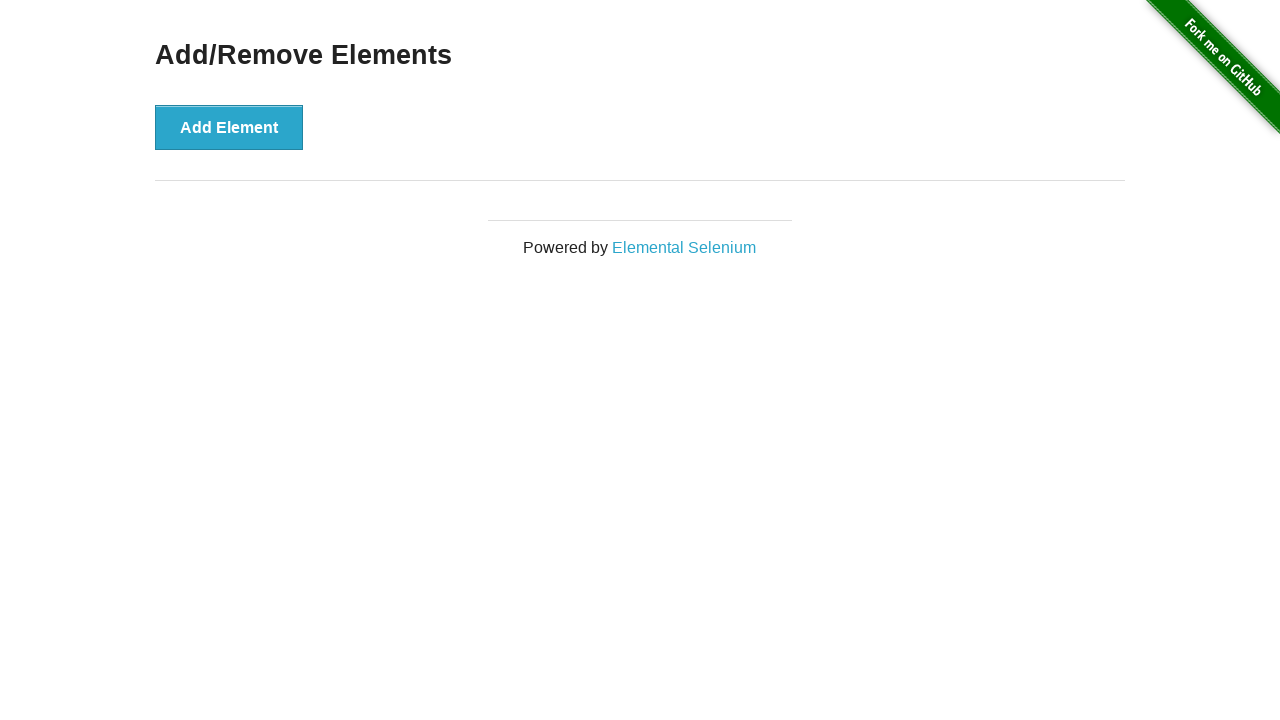

Clicked Add Element button to create new element at (229, 127) on button[onclick='addElement()']
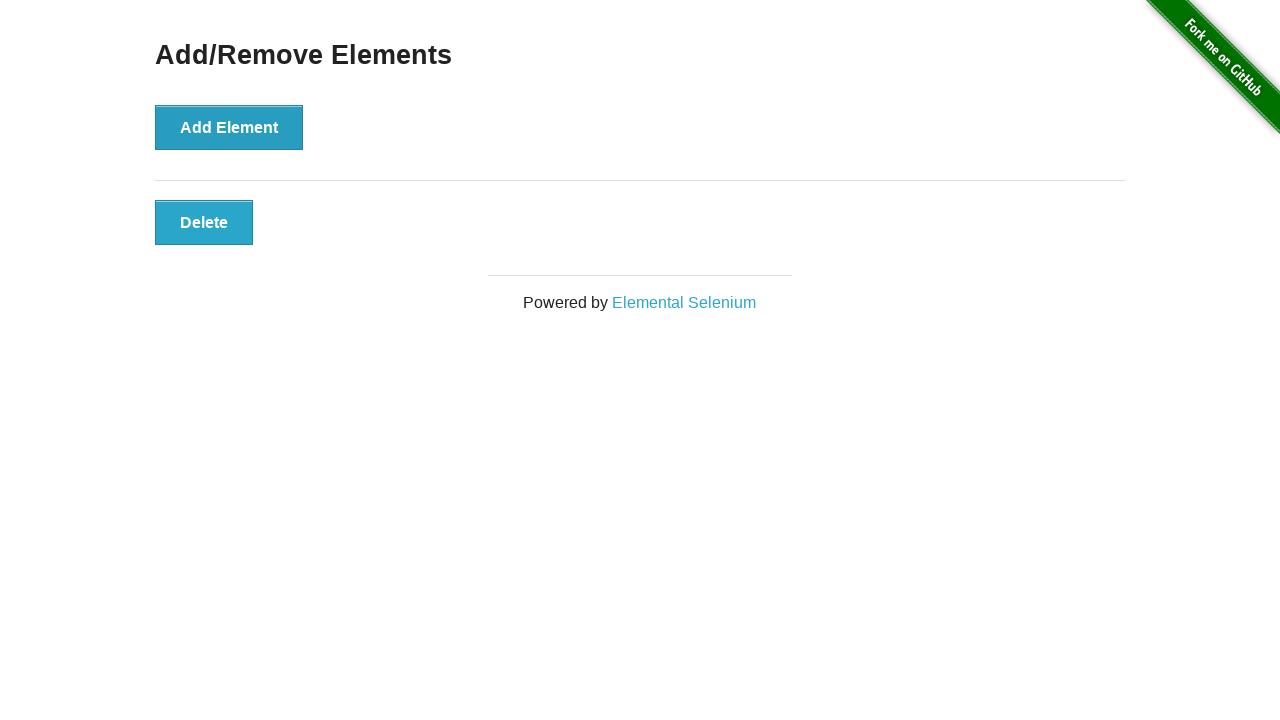

Verified Delete button is visible after element creation
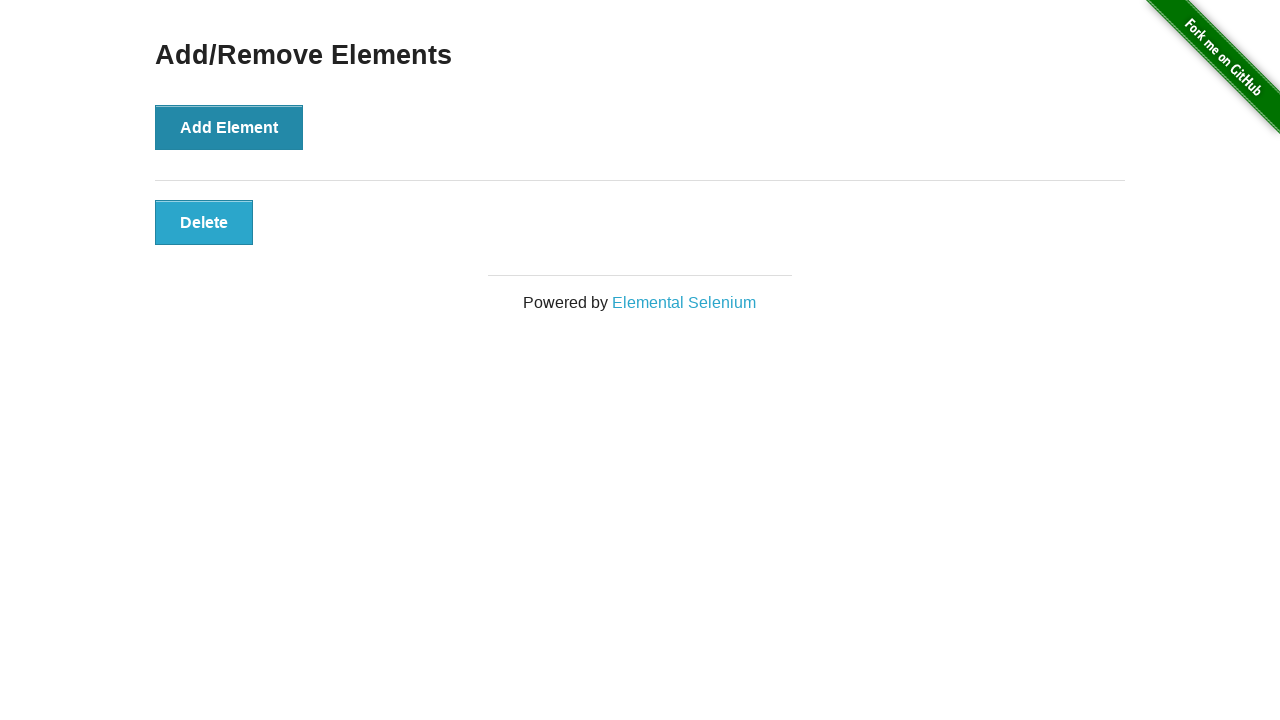

Clicked Delete button to remove the dynamically created element at (204, 222) on button[onclick='deleteElement()']
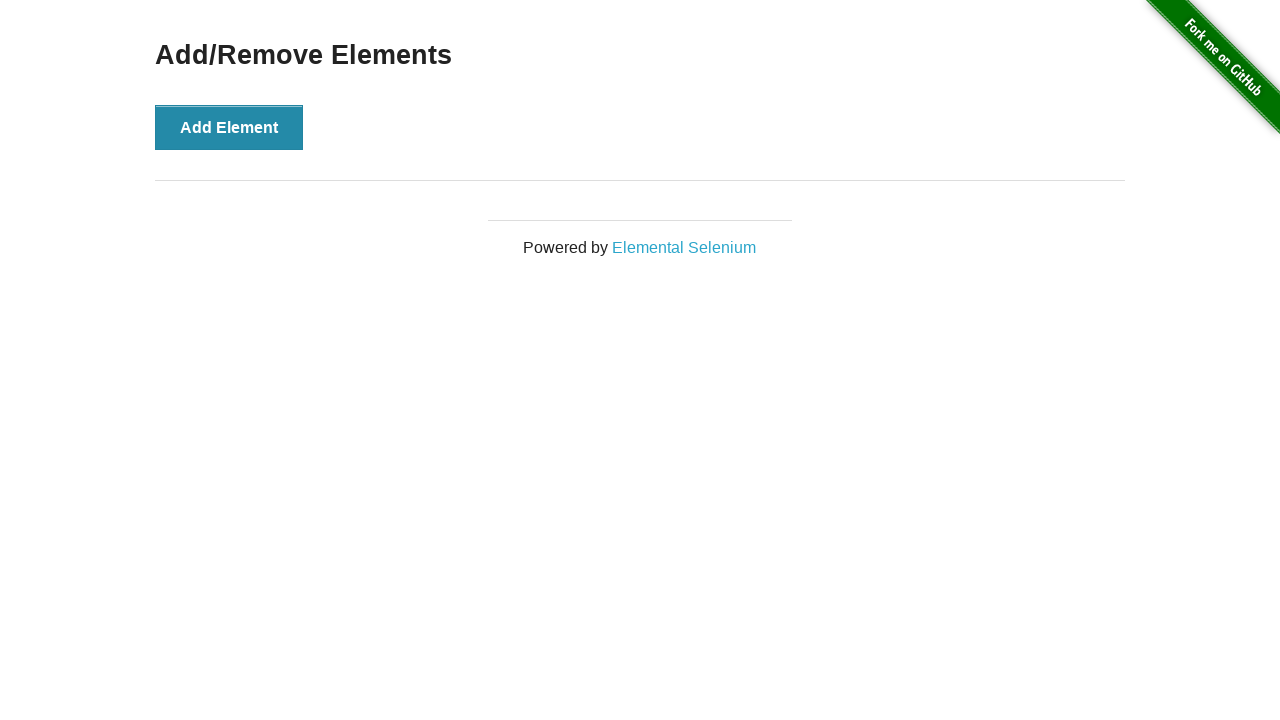

Verified Add/Remove Elements heading is still visible after deletion
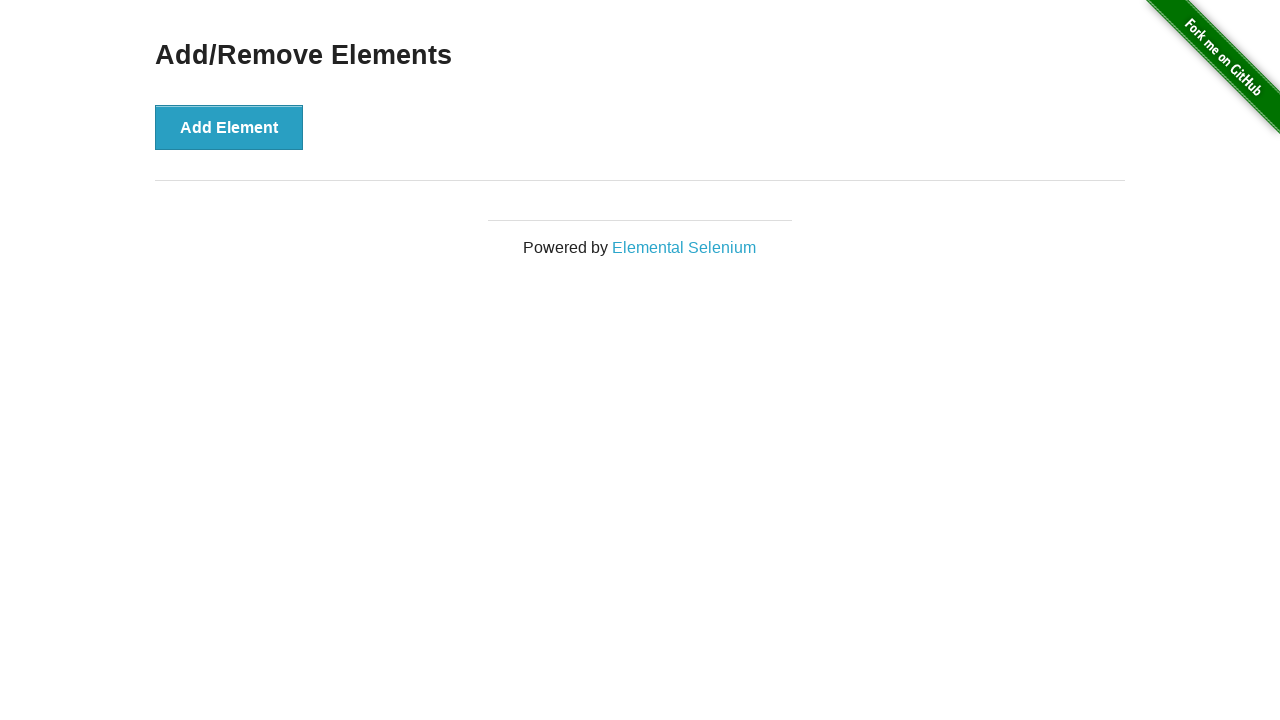

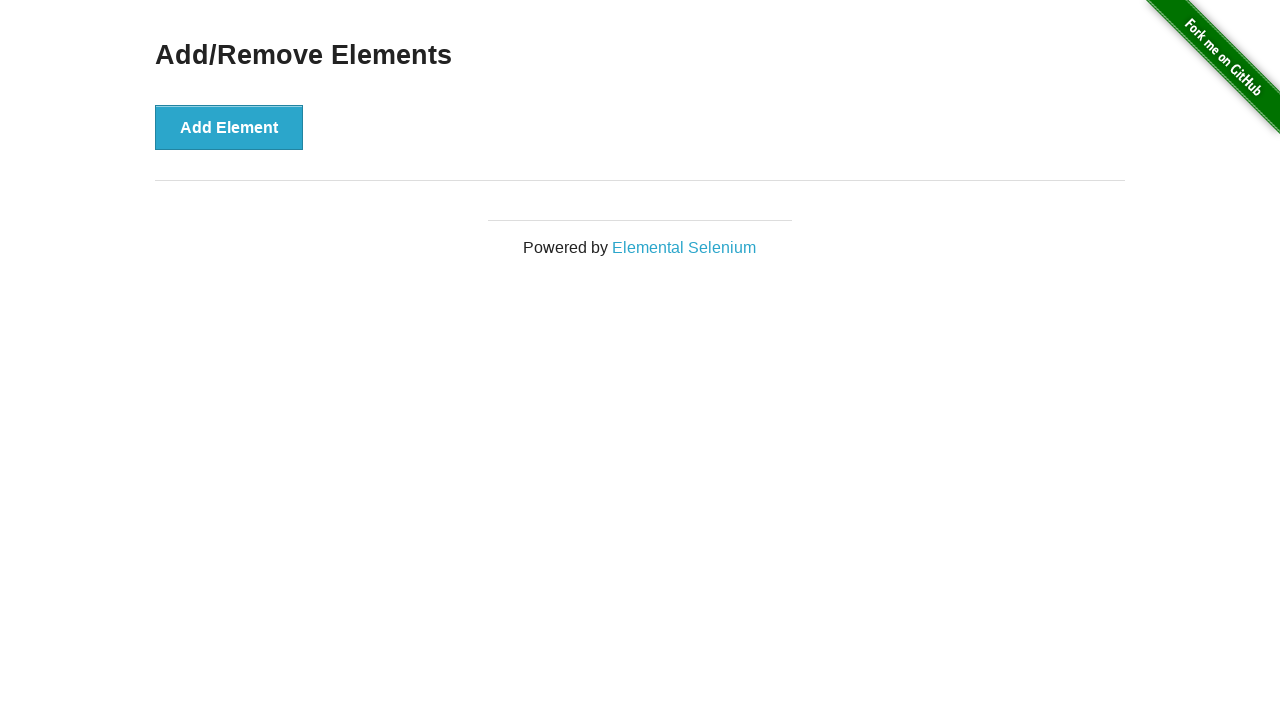